Tests adding a product to the shopping cart on BStackDemo site and verifies the correct product appears in the cart

Starting URL: https://bstackdemo.com/

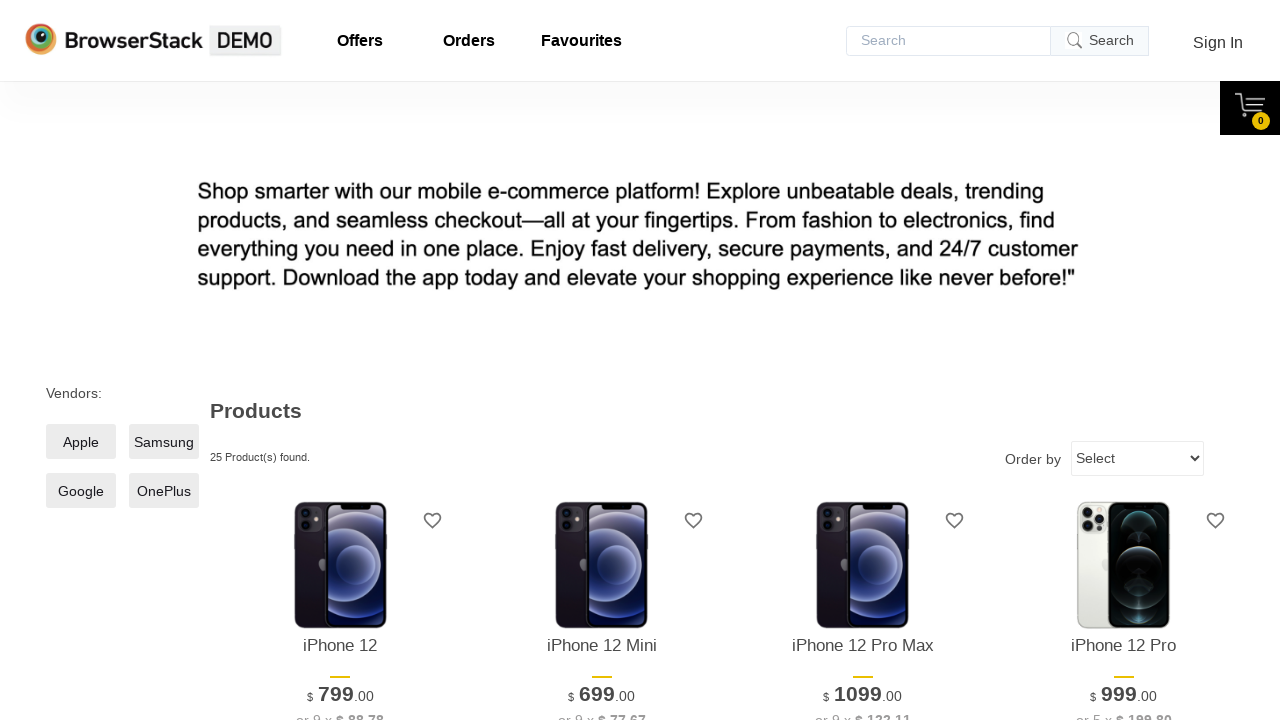

Retrieved product name to add to cart
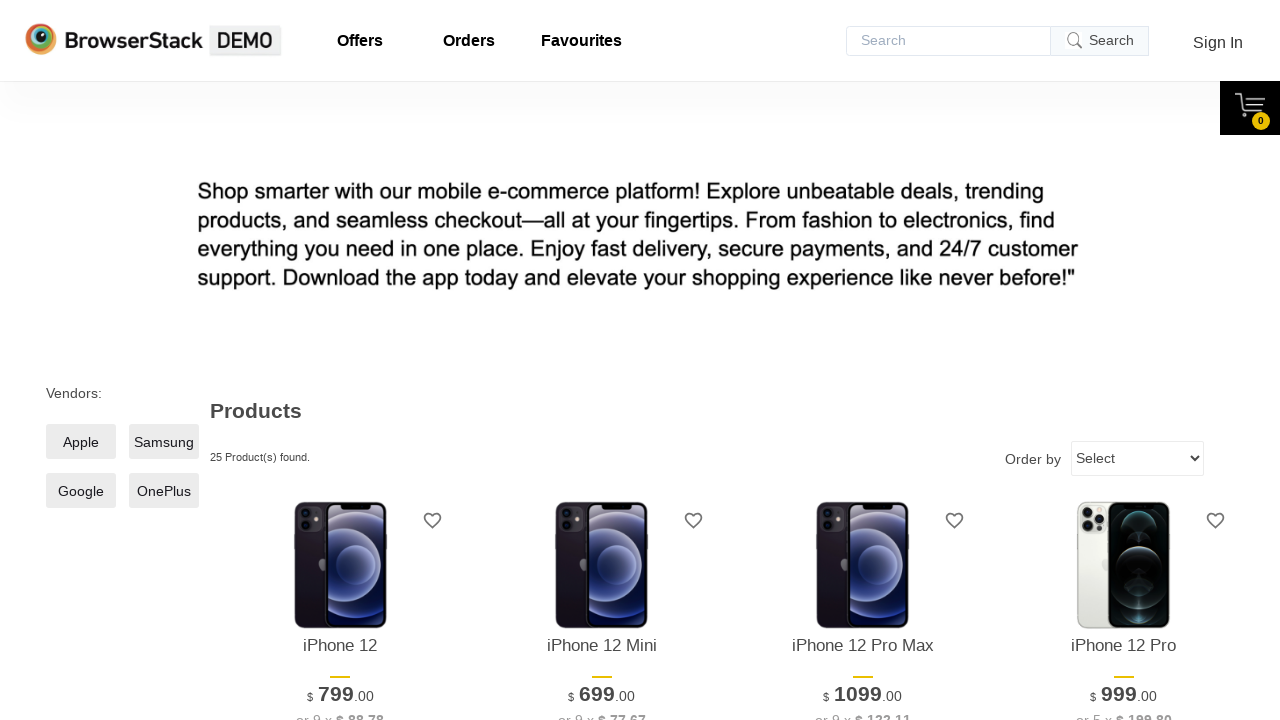

Clicked add to cart button for selected product at (863, 361) on #\33 > .shelf-item__buy-btn
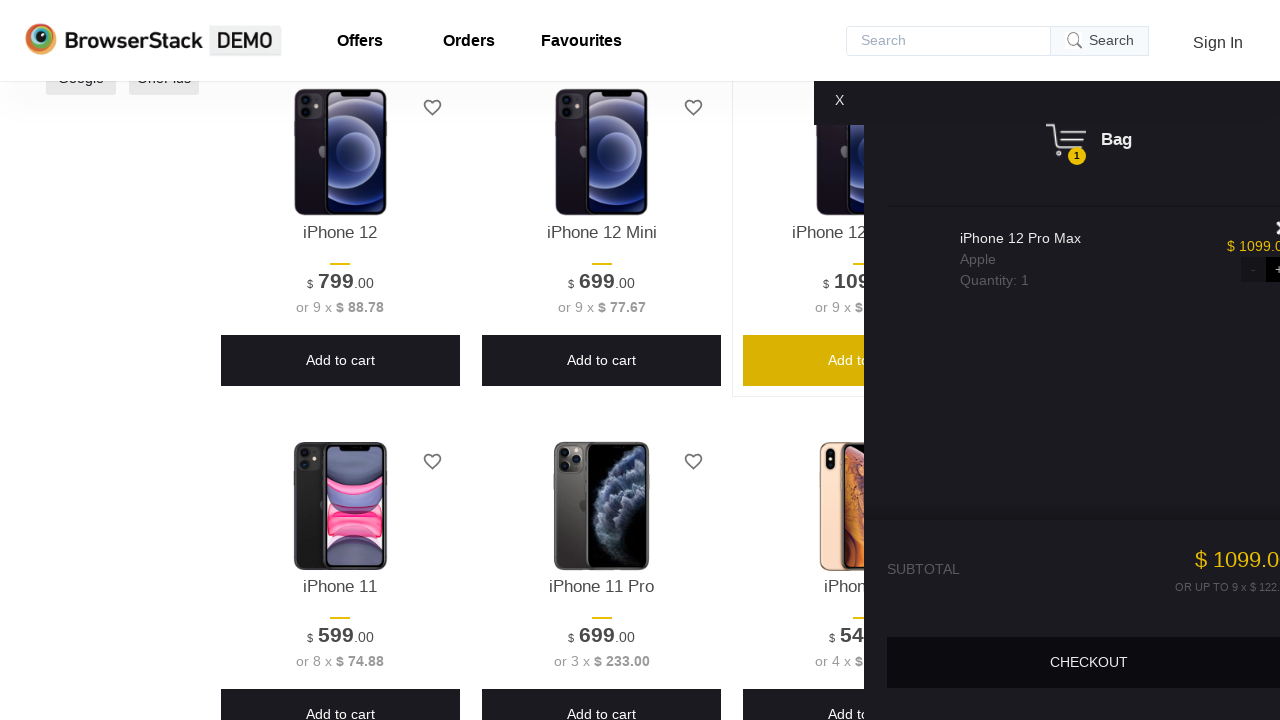

Cart opened successfully
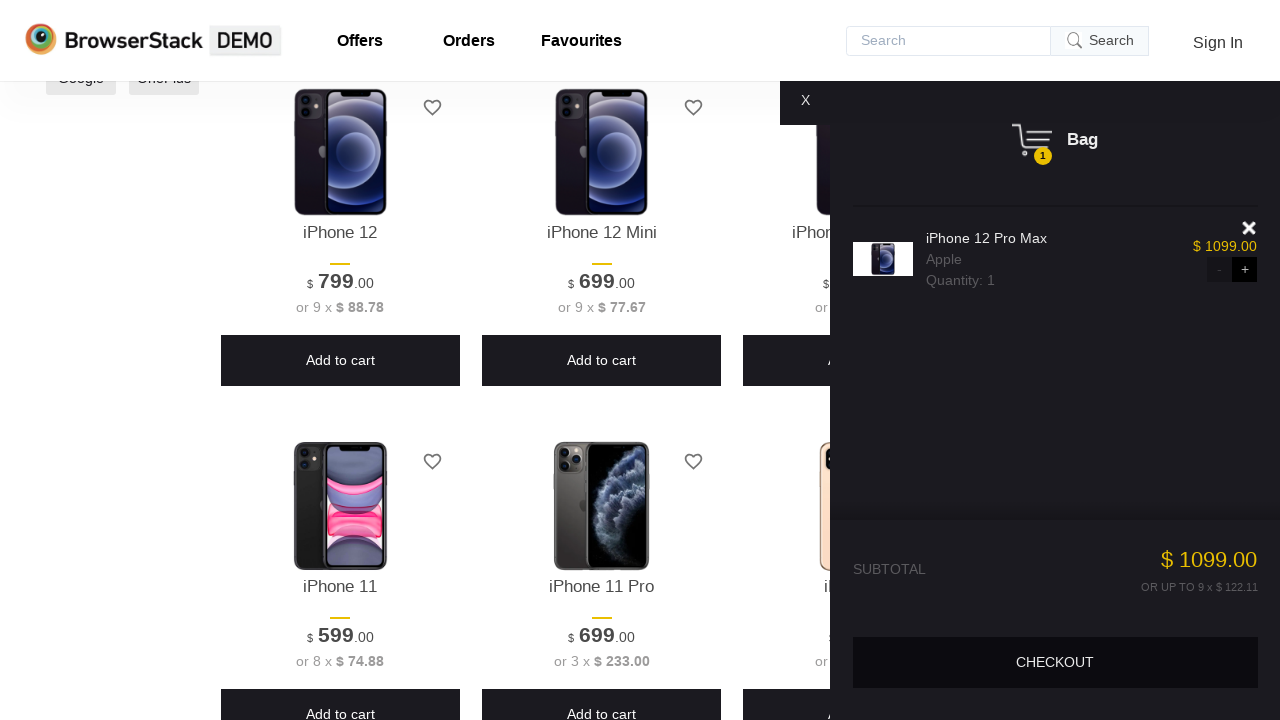

Retrieved product name from shopping cart
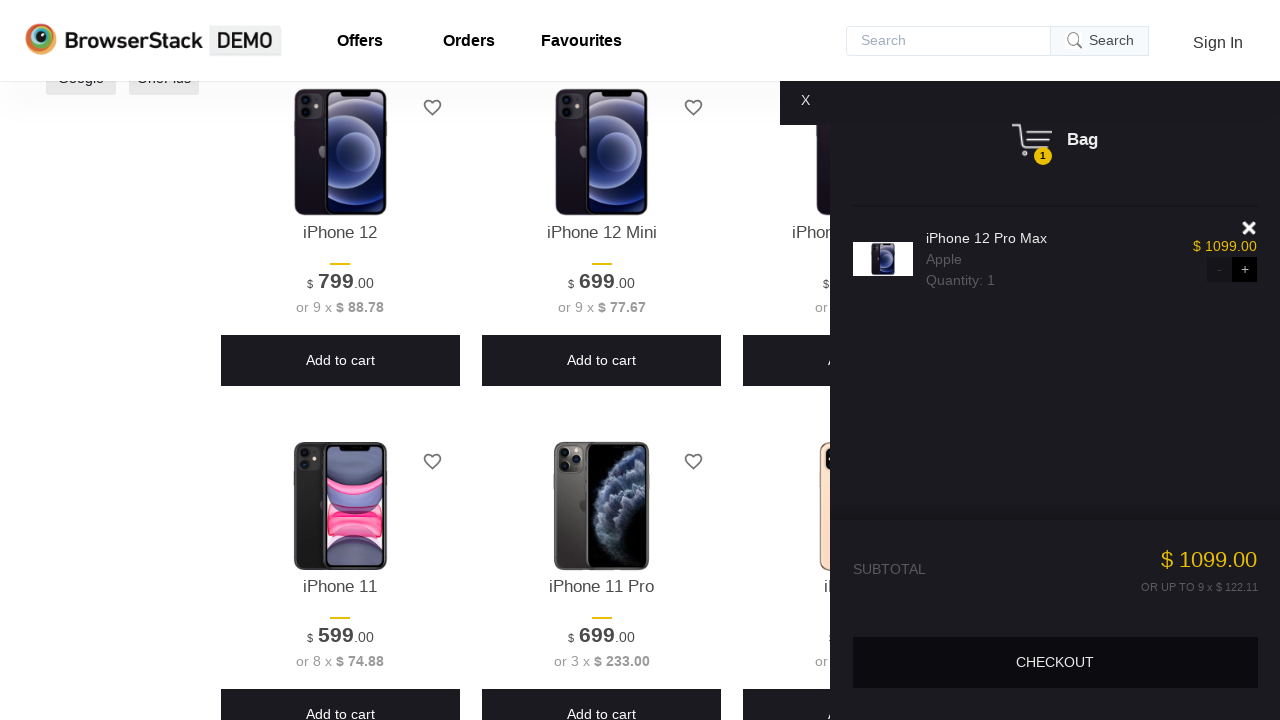

Verified correct product in cart: 'iPhone 12 Pro Max'
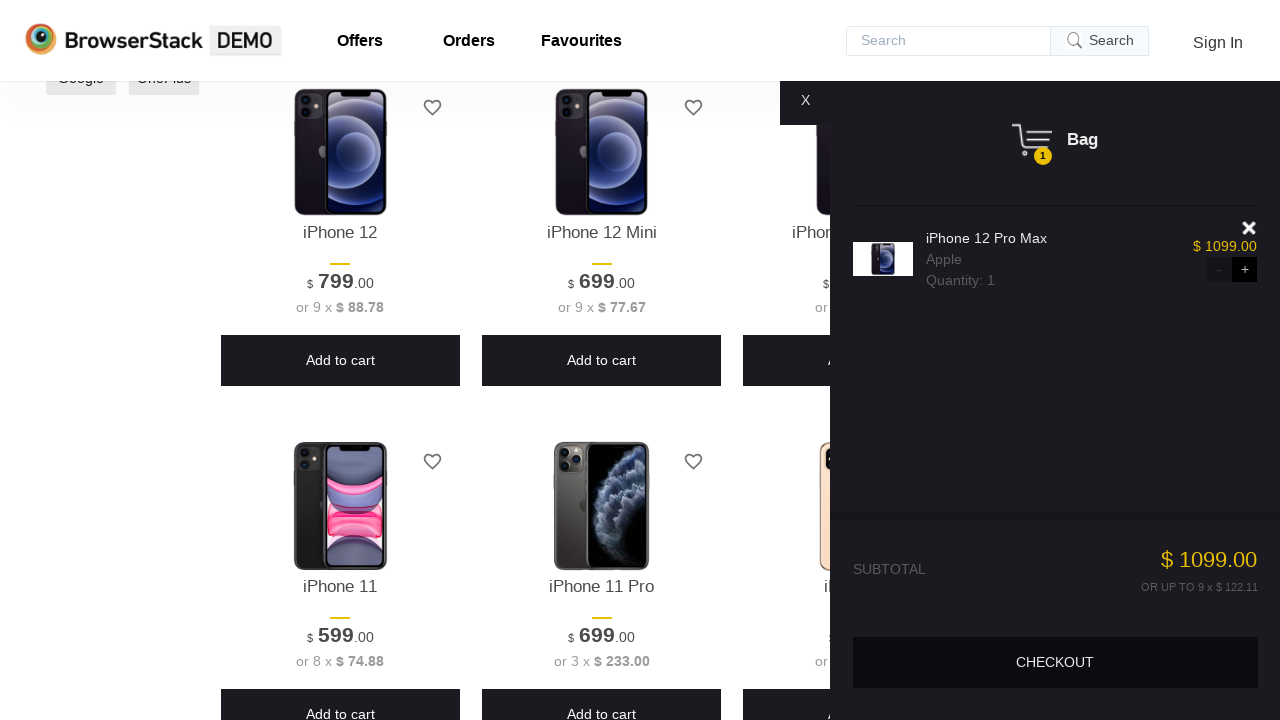

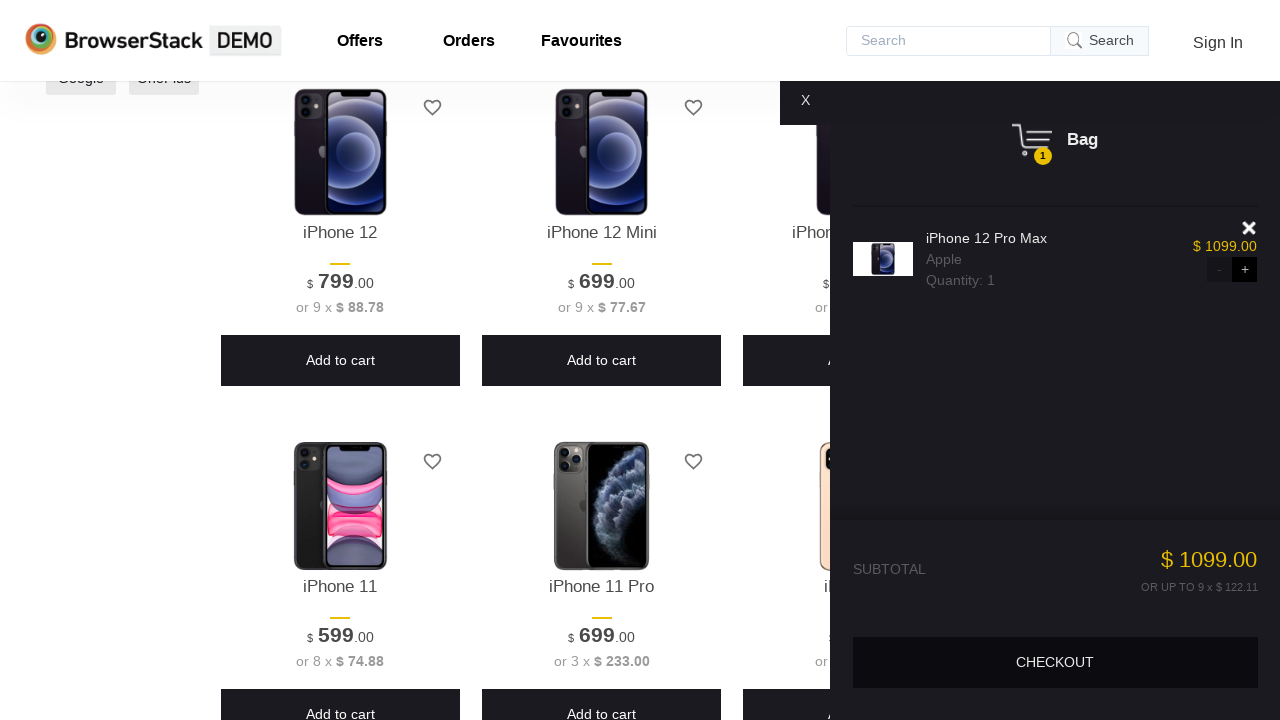